Tests clicking a button with a dynamic ID 3 times on a UI testing playground, verifying that elements with changing IDs can still be located and interacted with.

Starting URL: http://uitestingplayground.com/dynamicid

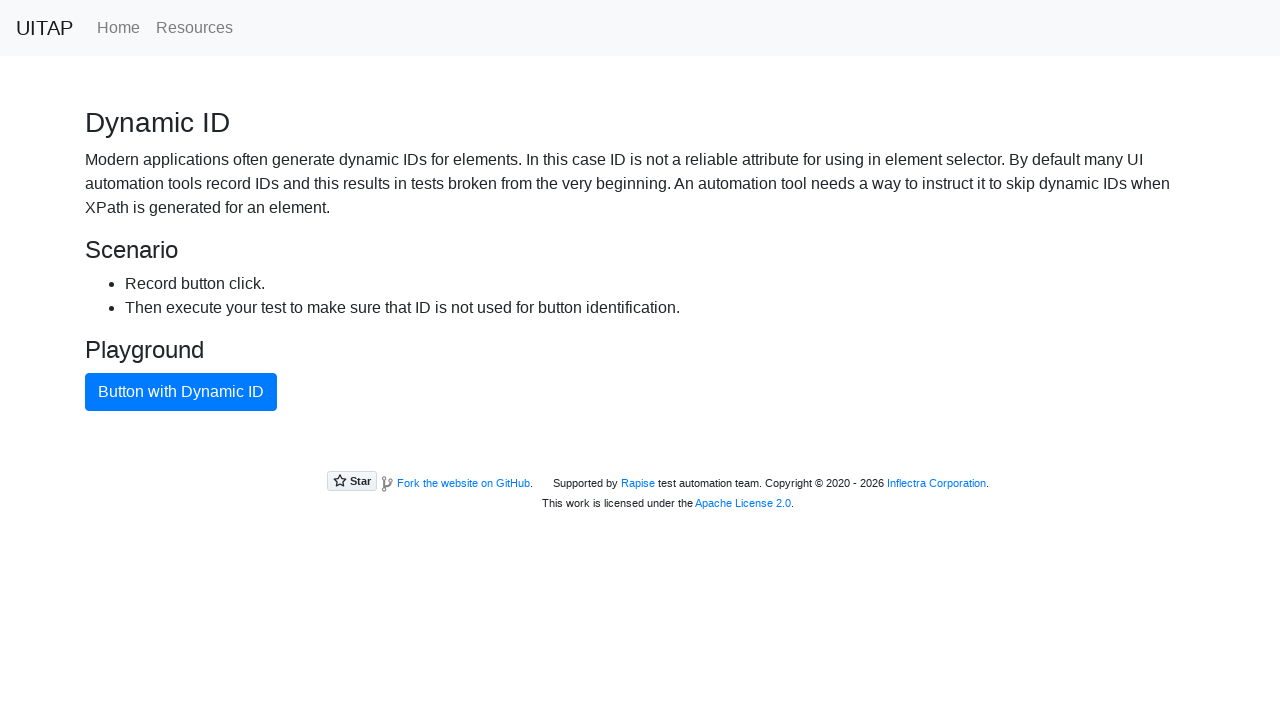

Clicked button with dynamic ID at (181, 392) on button.btn
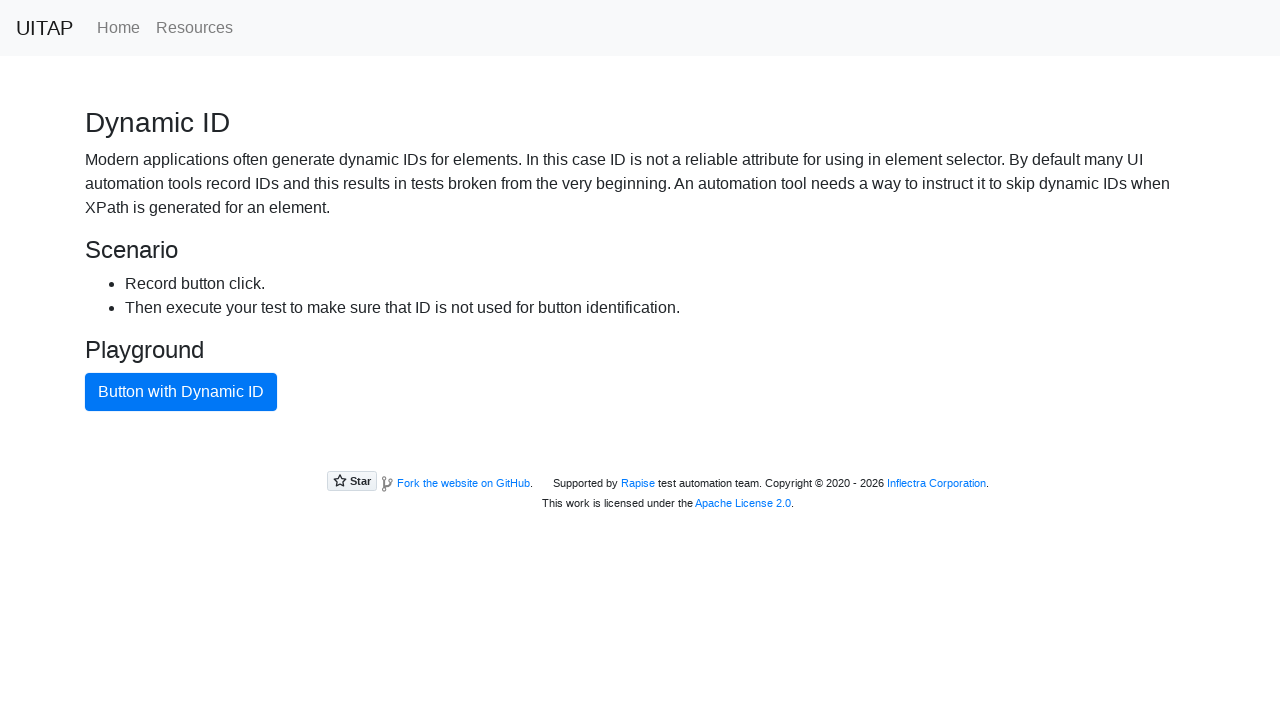

Waited 500ms for page updates after button click
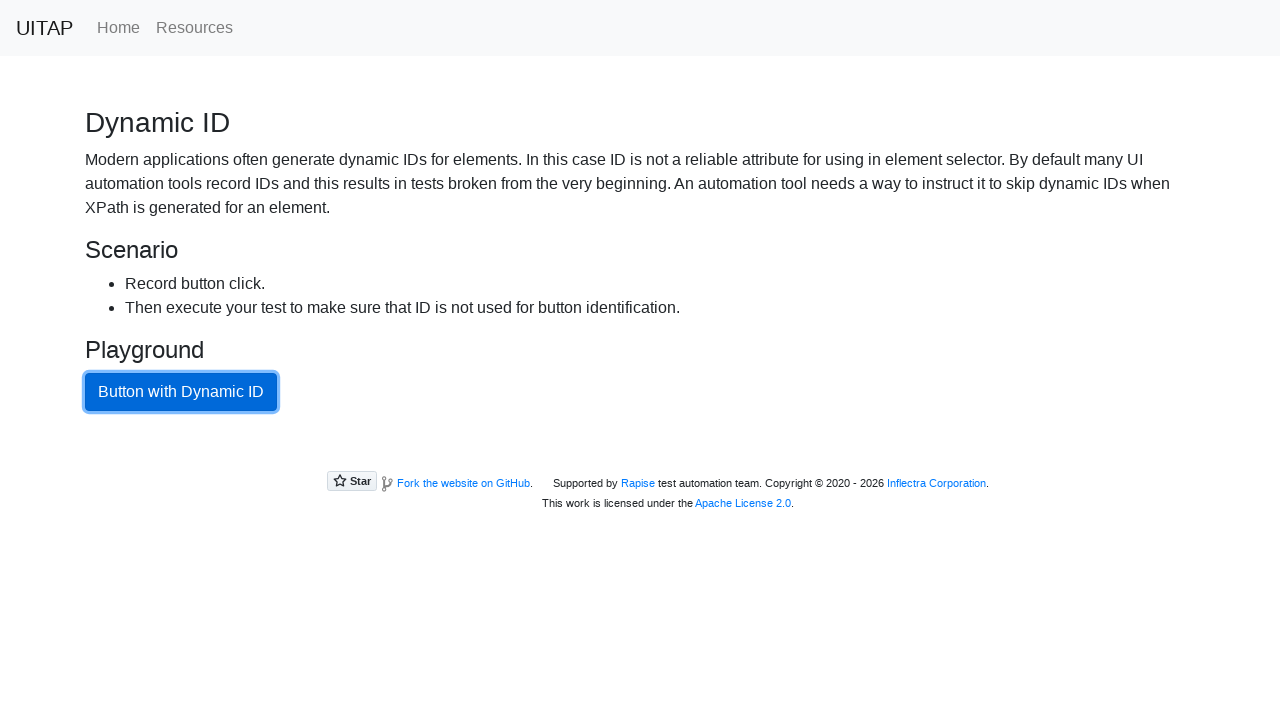

Clicked button with dynamic ID at (181, 392) on button.btn
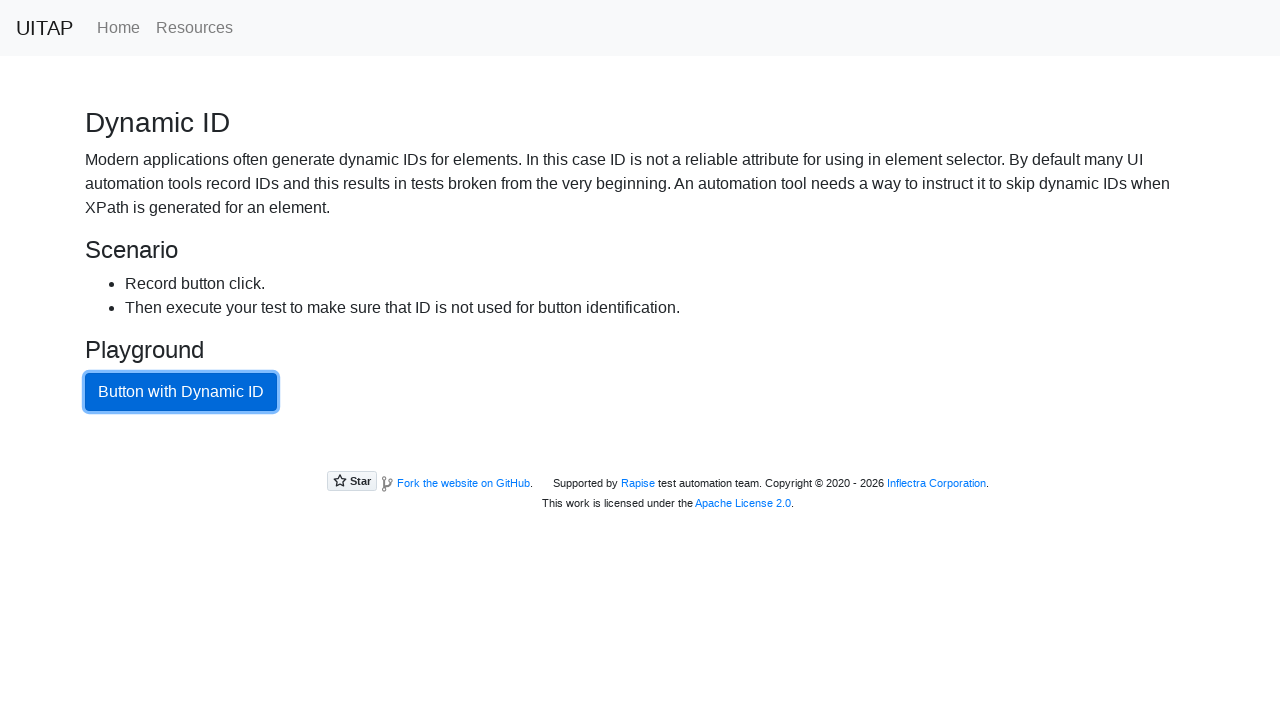

Waited 500ms for page updates after button click
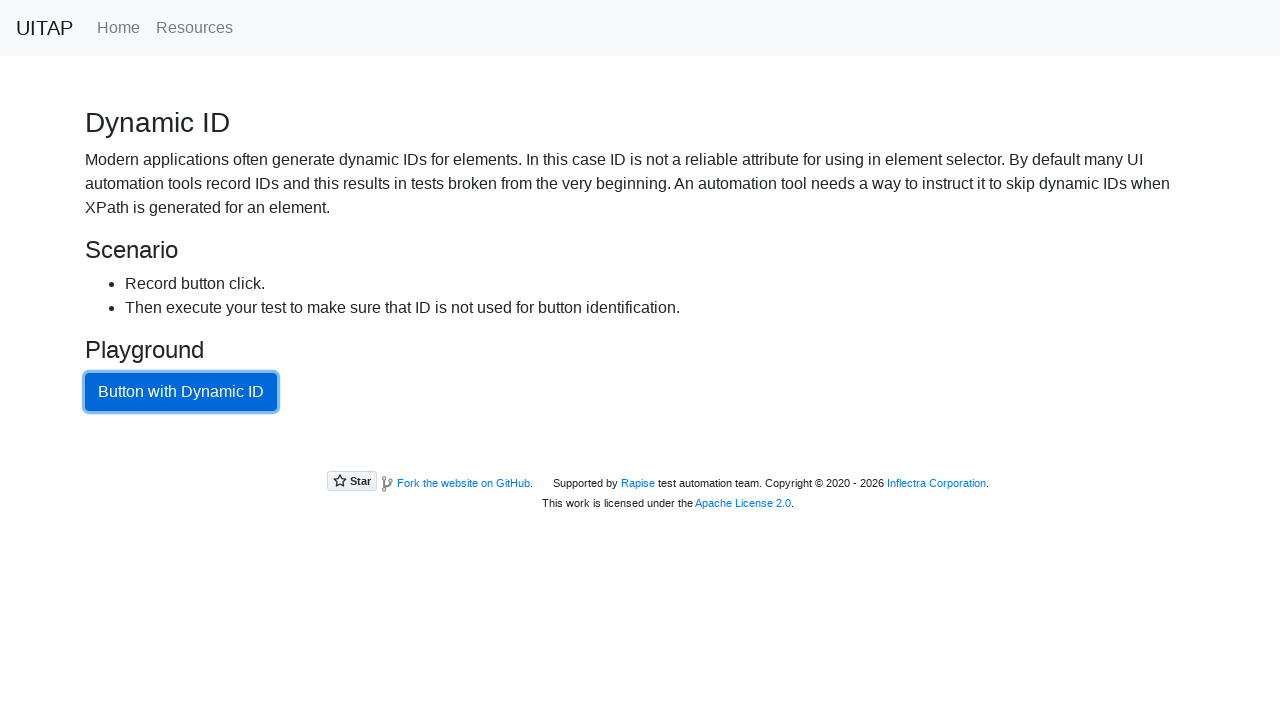

Clicked button with dynamic ID at (181, 392) on button.btn
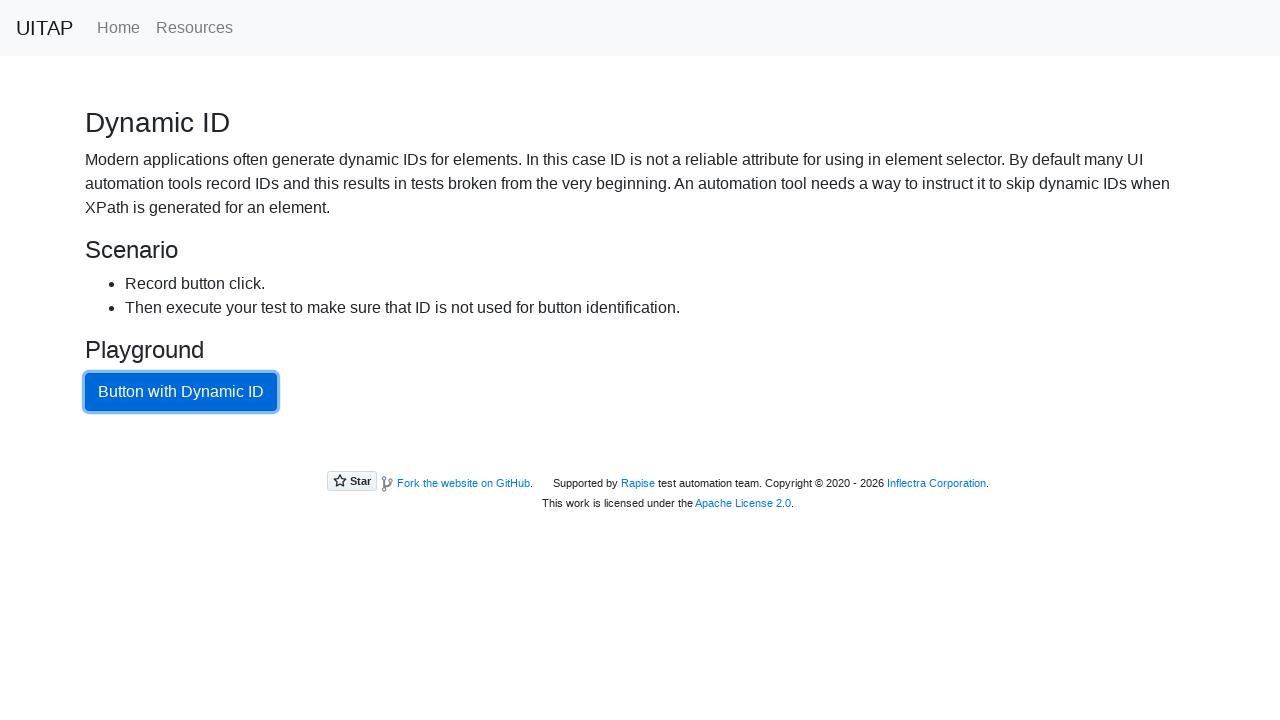

Waited 500ms for page updates after button click
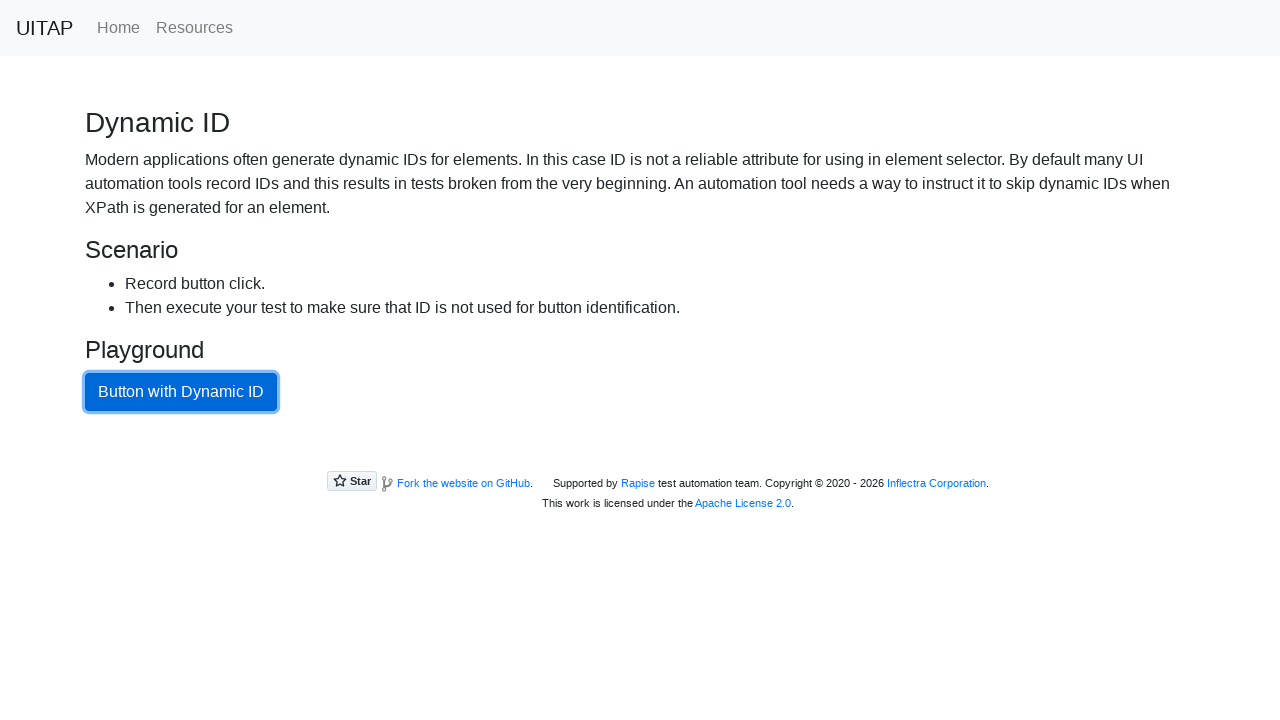

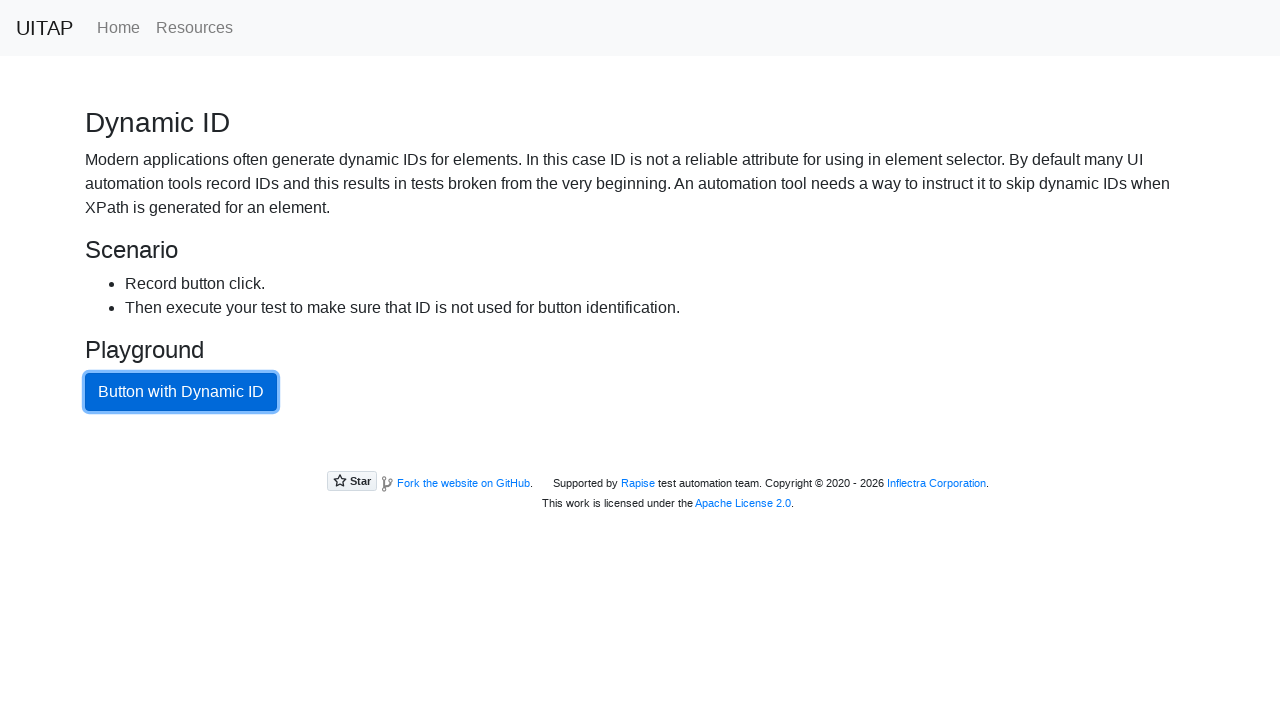